Tests keyboard input functionality by sending a SPACE key press to a webpage that detects and displays key presses

Starting URL: https://the-internet.herokuapp.com/key_presses

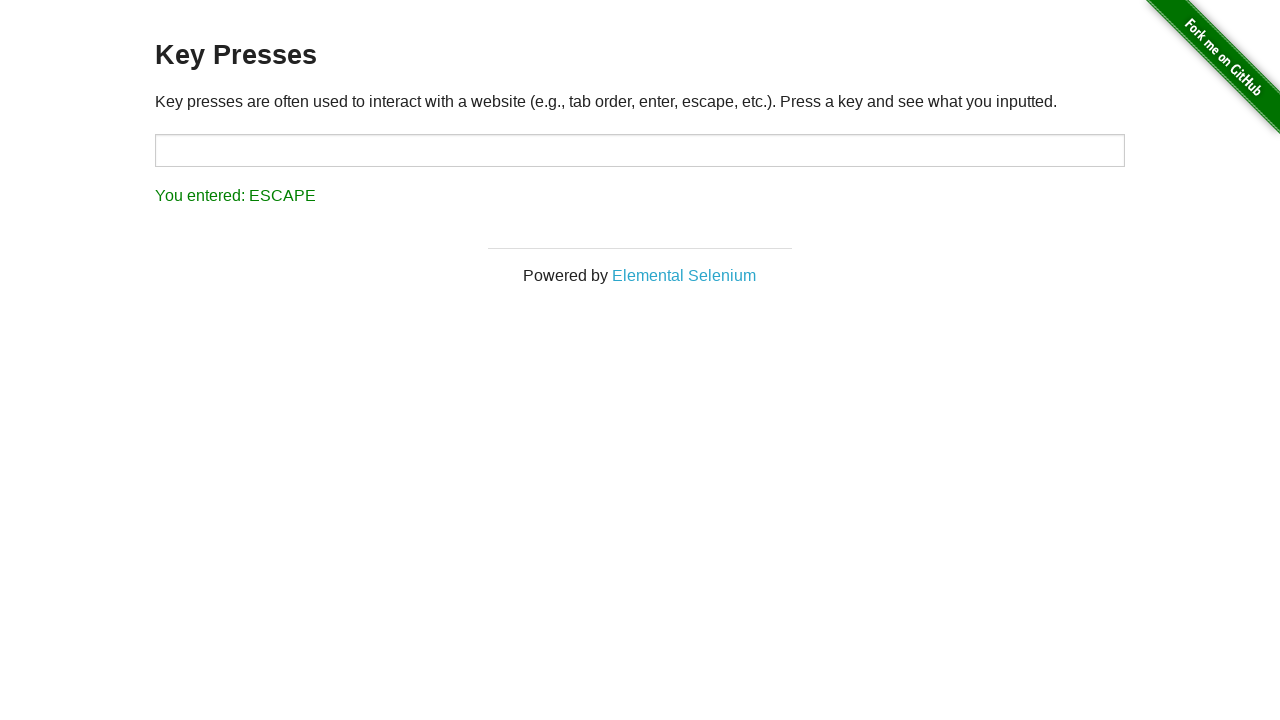

Navigated to key presses test page
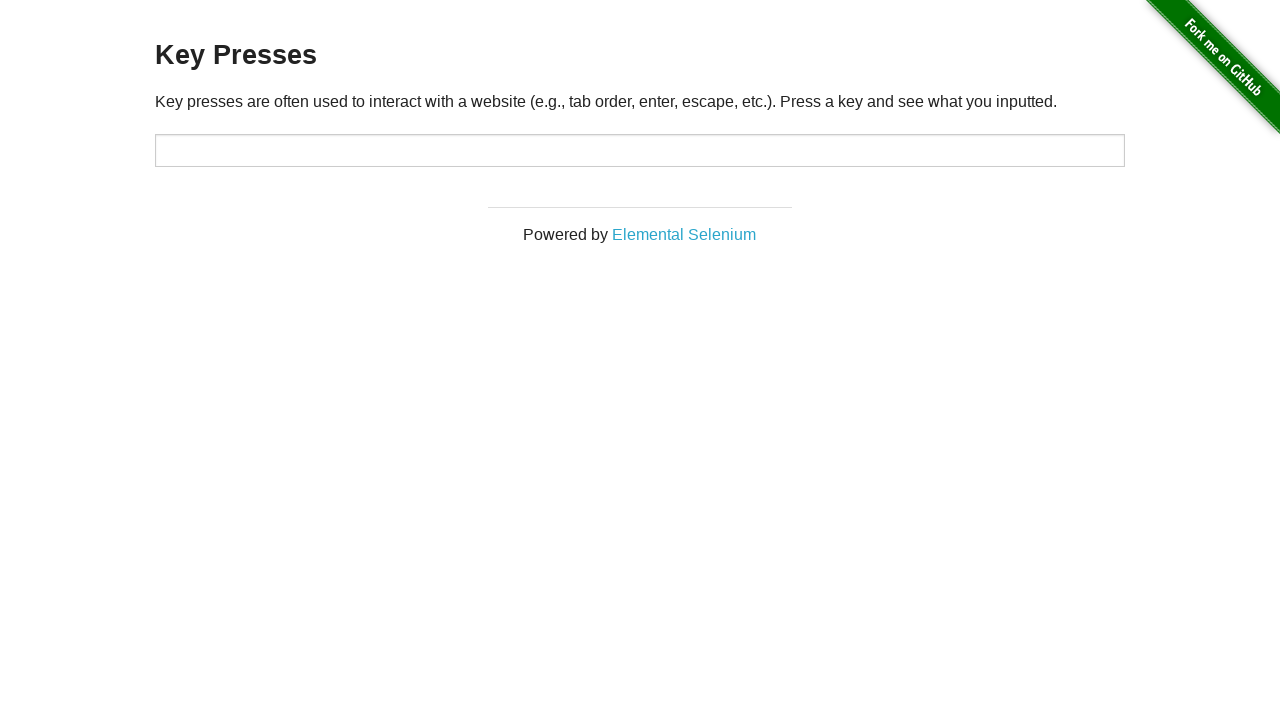

Pressed SPACE key to test keyboard input detection
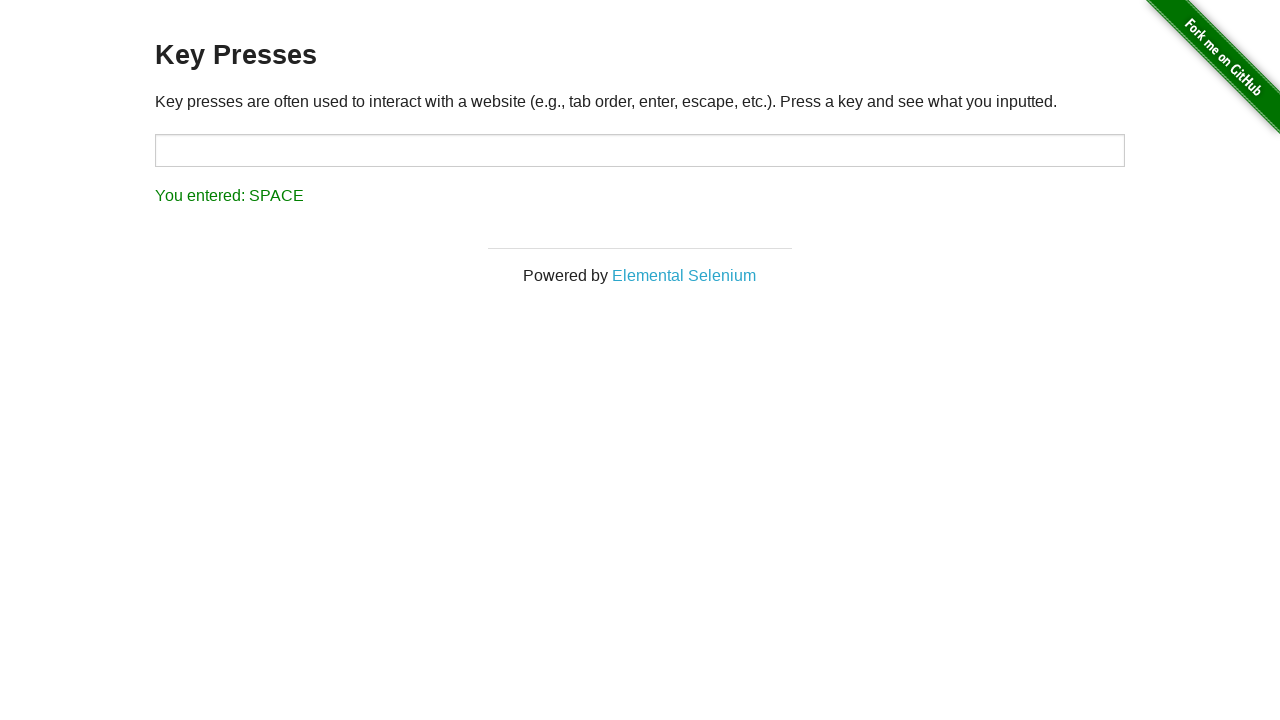

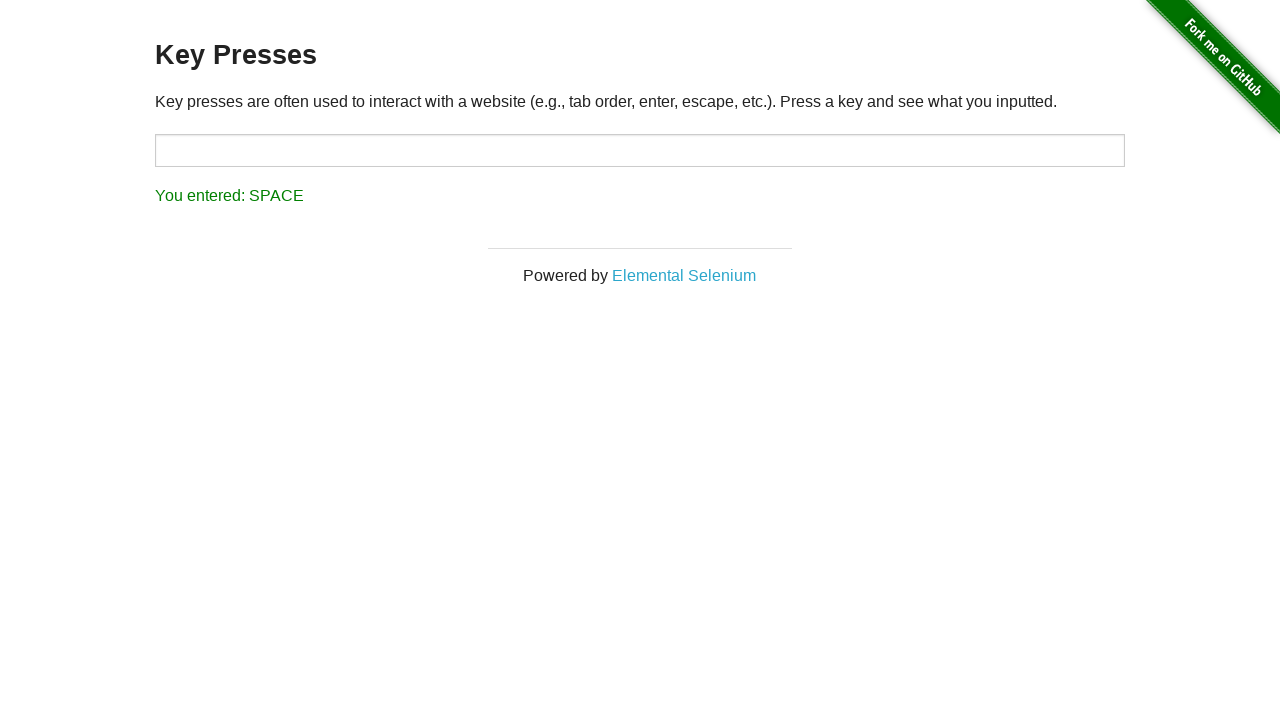